Navigates to Oracle Java archive downloads page and clicks on a specific JDK download link

Starting URL: https://www.oracle.com/in/java/technologies/javase/javase8-archive-downloads.html

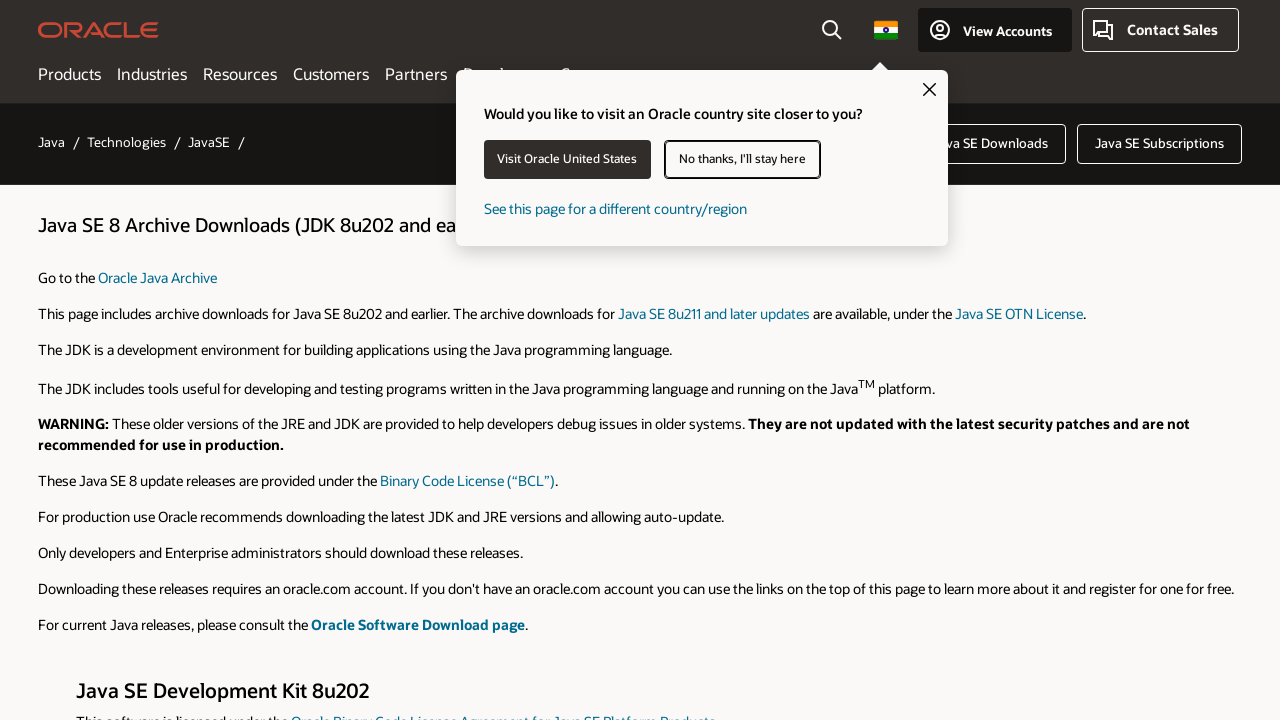

Clicked on JDK 8u202 Linux ARM32 download link at (999, 361) on a:has-text('jdk-8u202-linux-arm32-vfp-hflt.tar.gz')
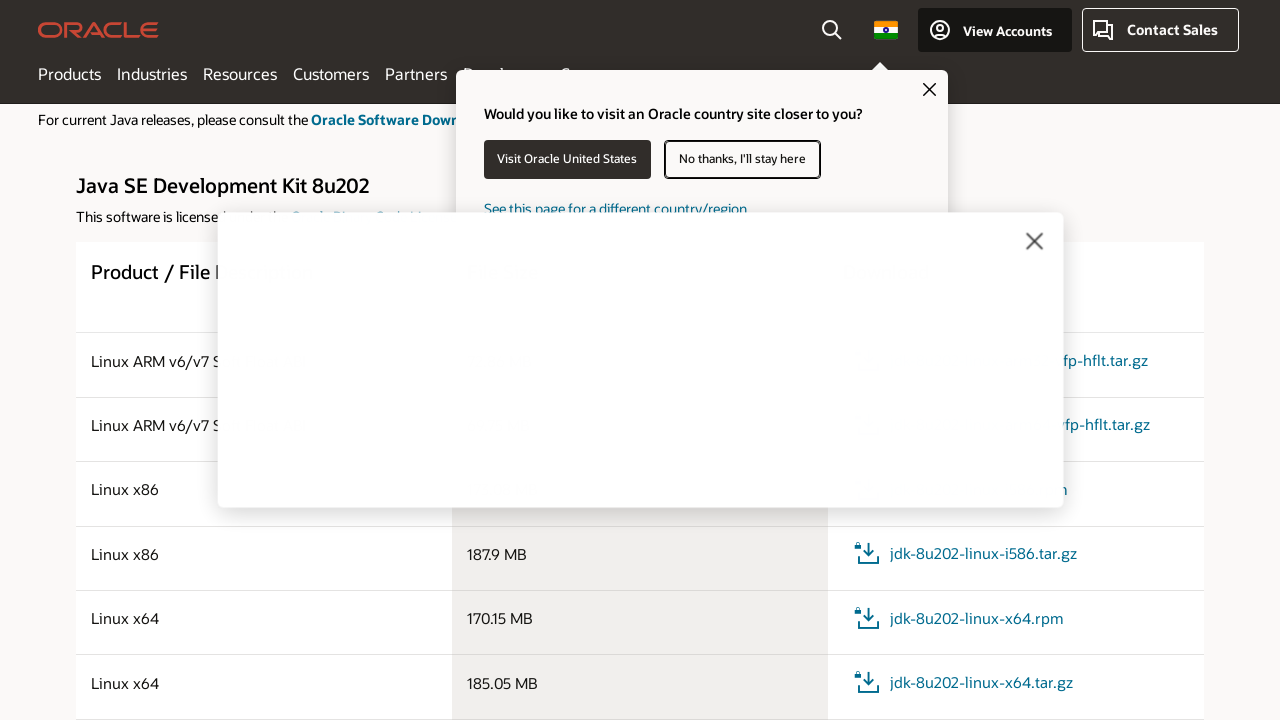

Located download button for JDK 8u202 Linux ARM32
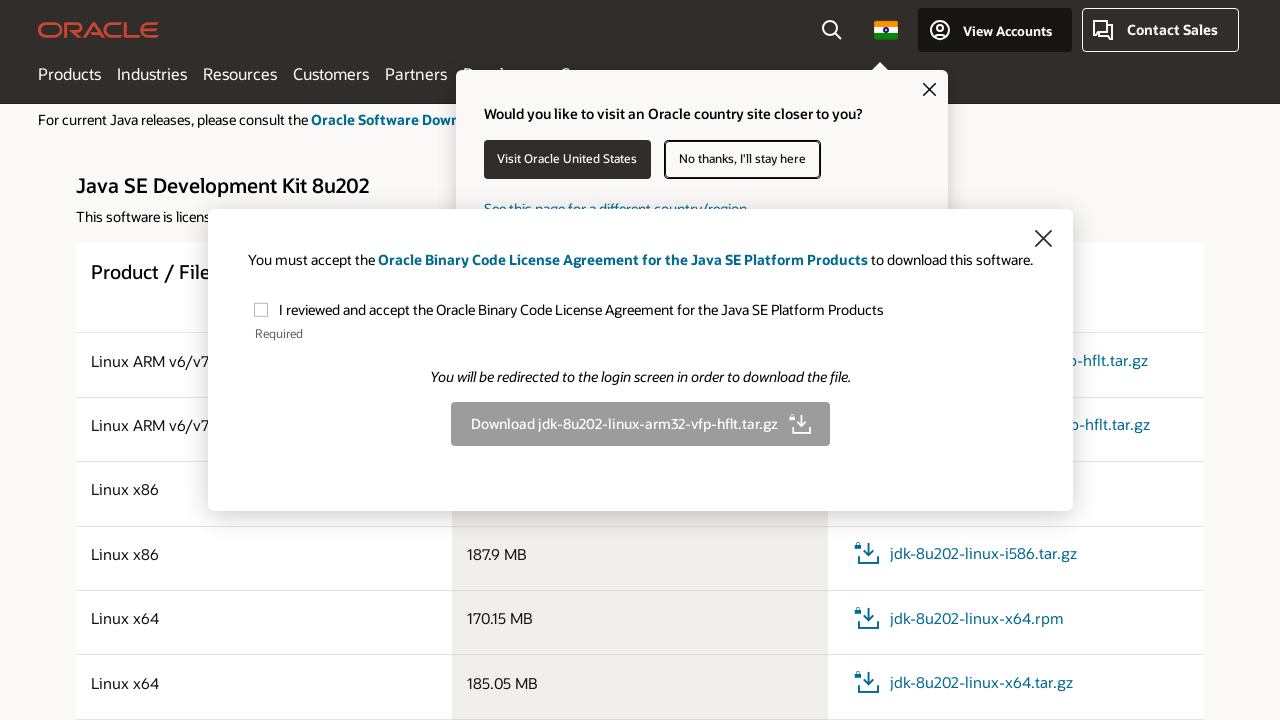

Executed JavaScript click on download button to initiate JDK 8u202 download
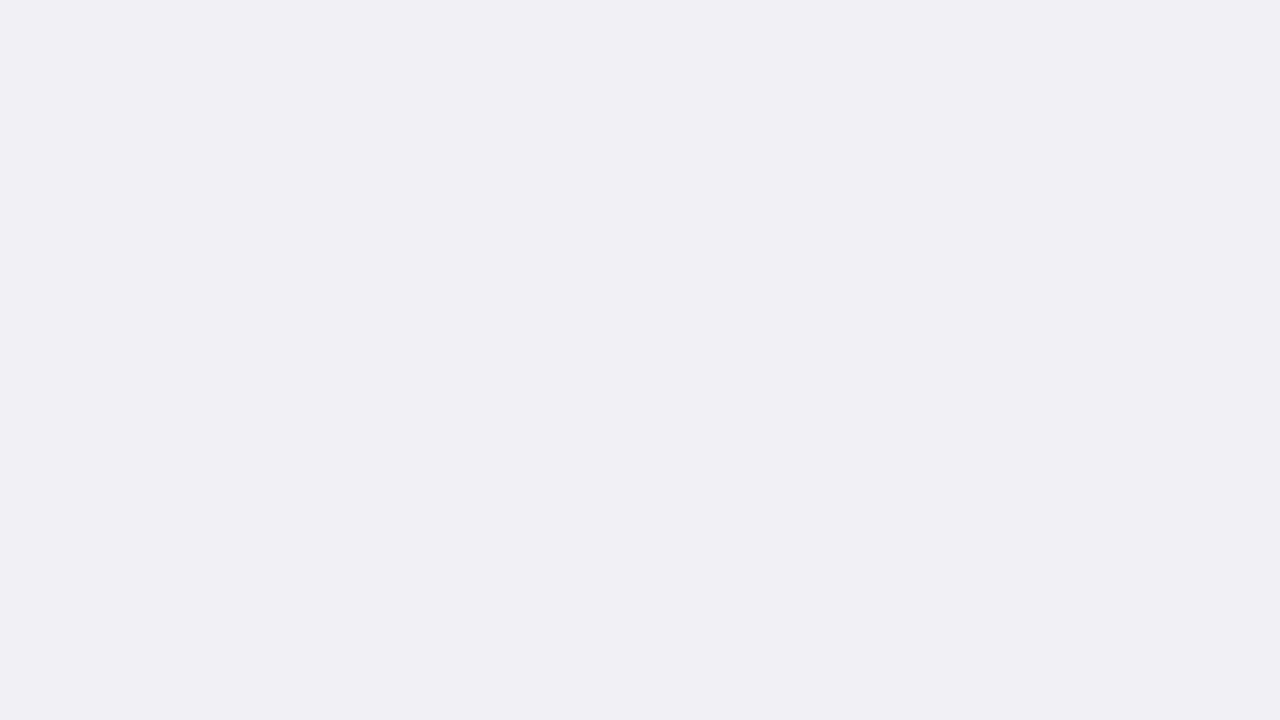

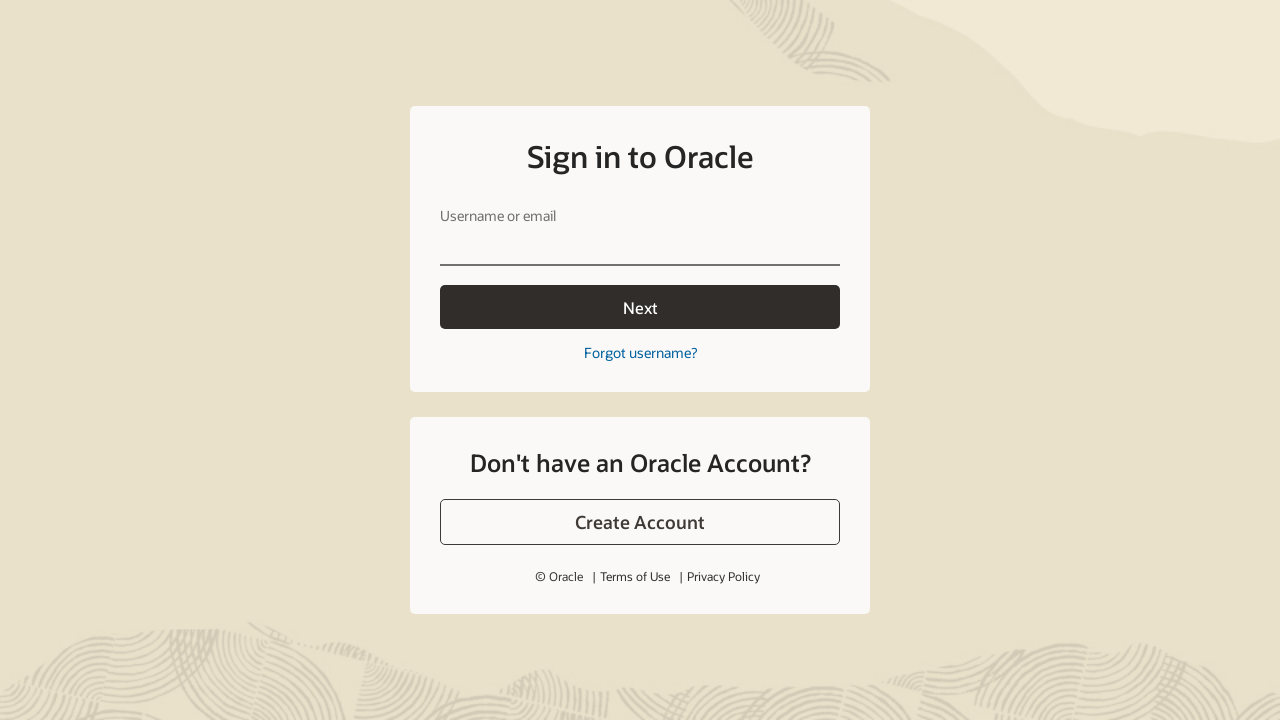